Tests form validation by filling out all fields (first name, surname, age, country, notes) and submitting the form

Starting URL: https://testpages.eviltester.com/styled/validation/input-validation.html

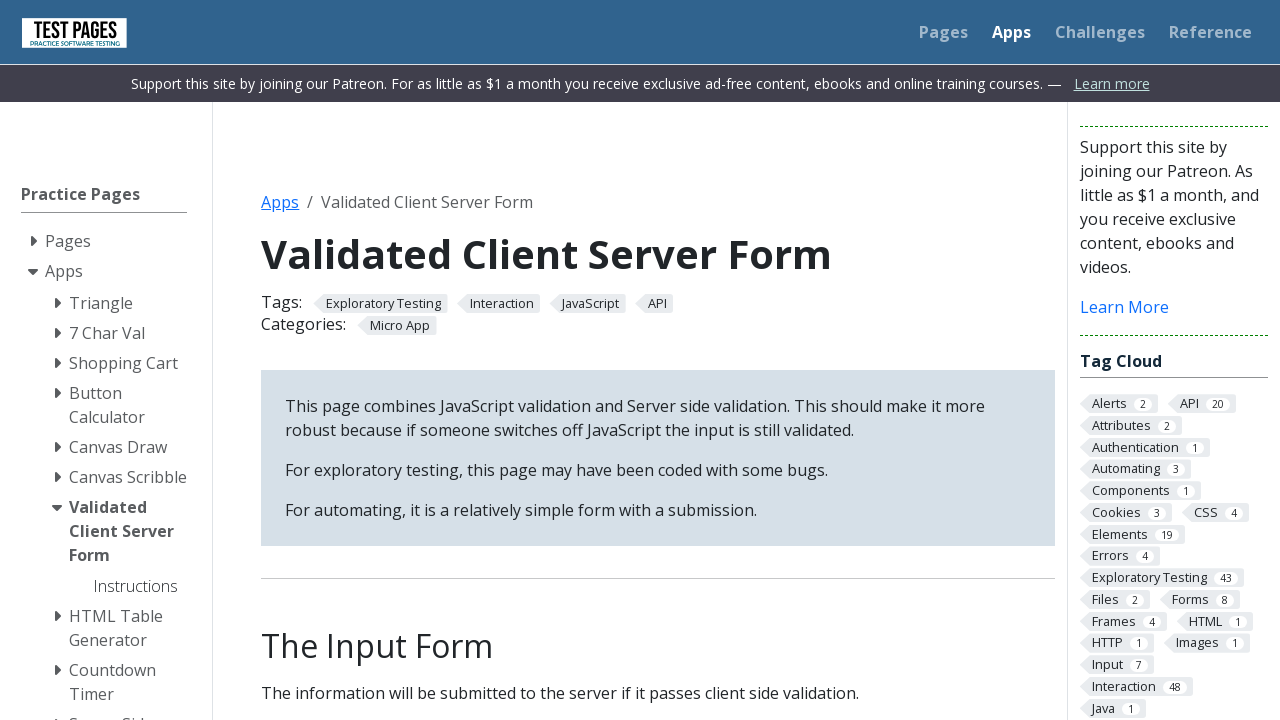

Filled first name field with 'Zahidul' on #firstname
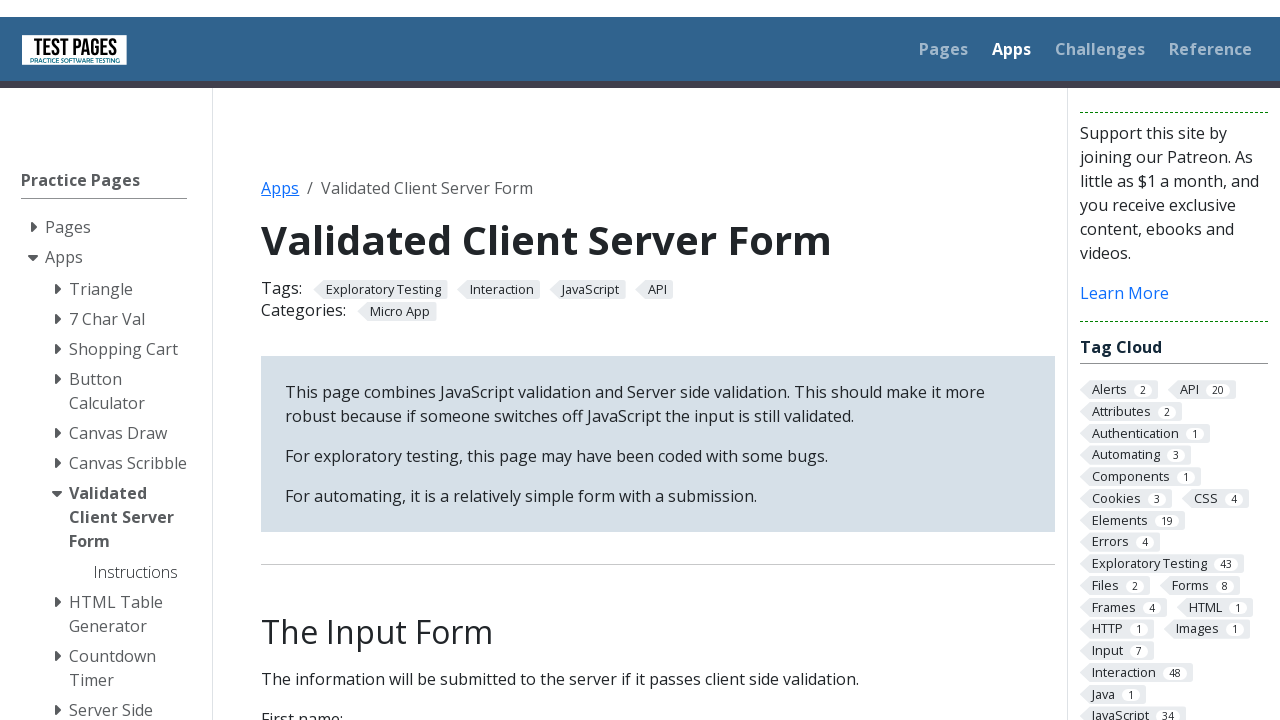

Filled surname field with 'Haque Zahidul' on input#surname
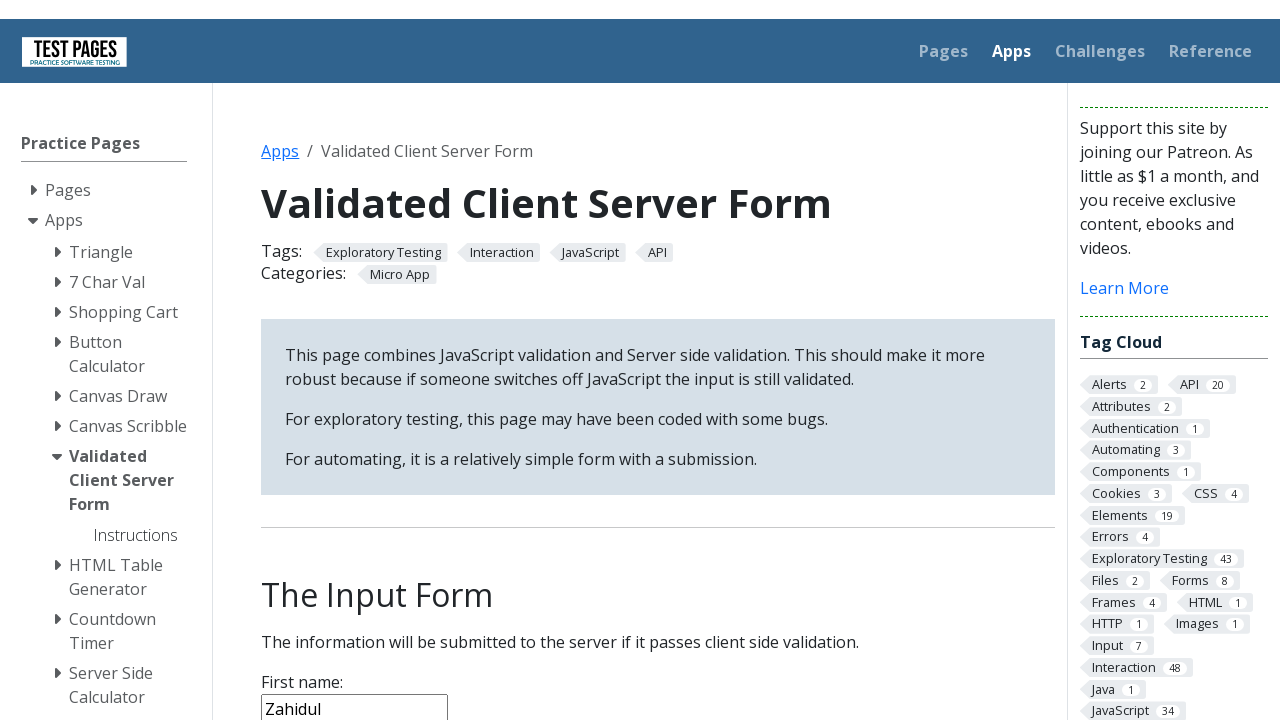

Filled age field with '26' on input#age
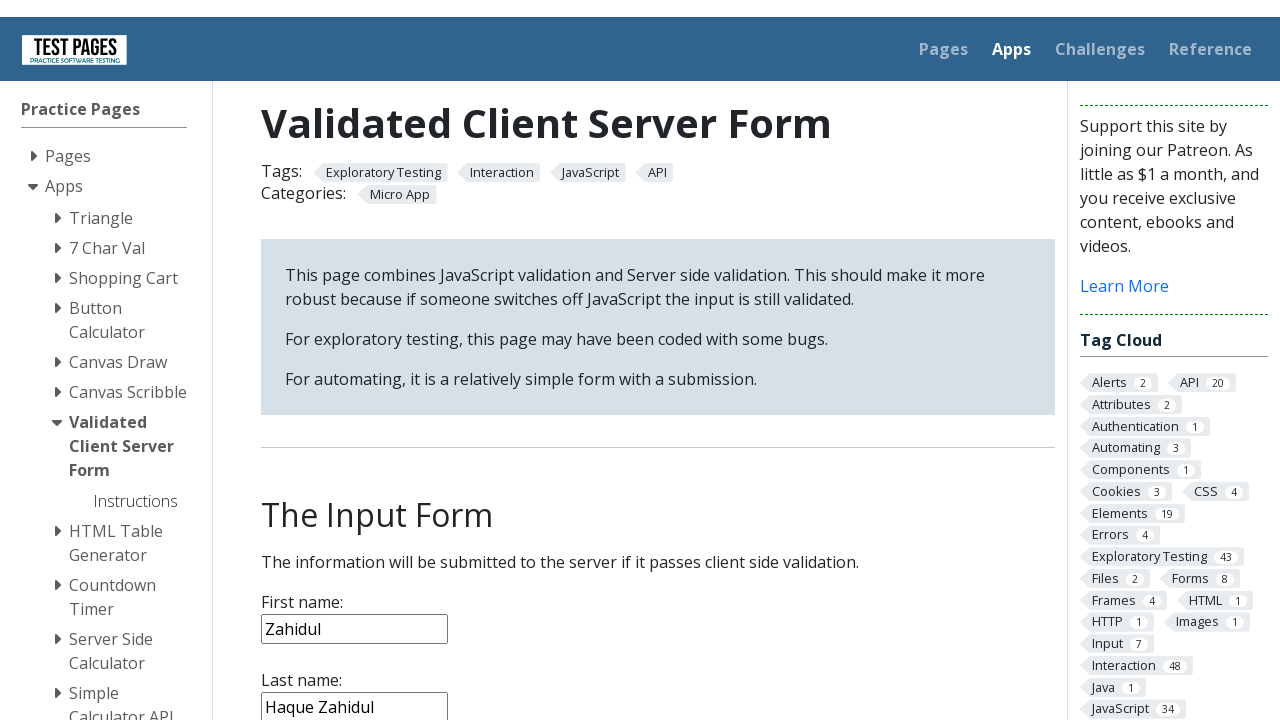

Selected 'Bangladesh' from country dropdown on select#country
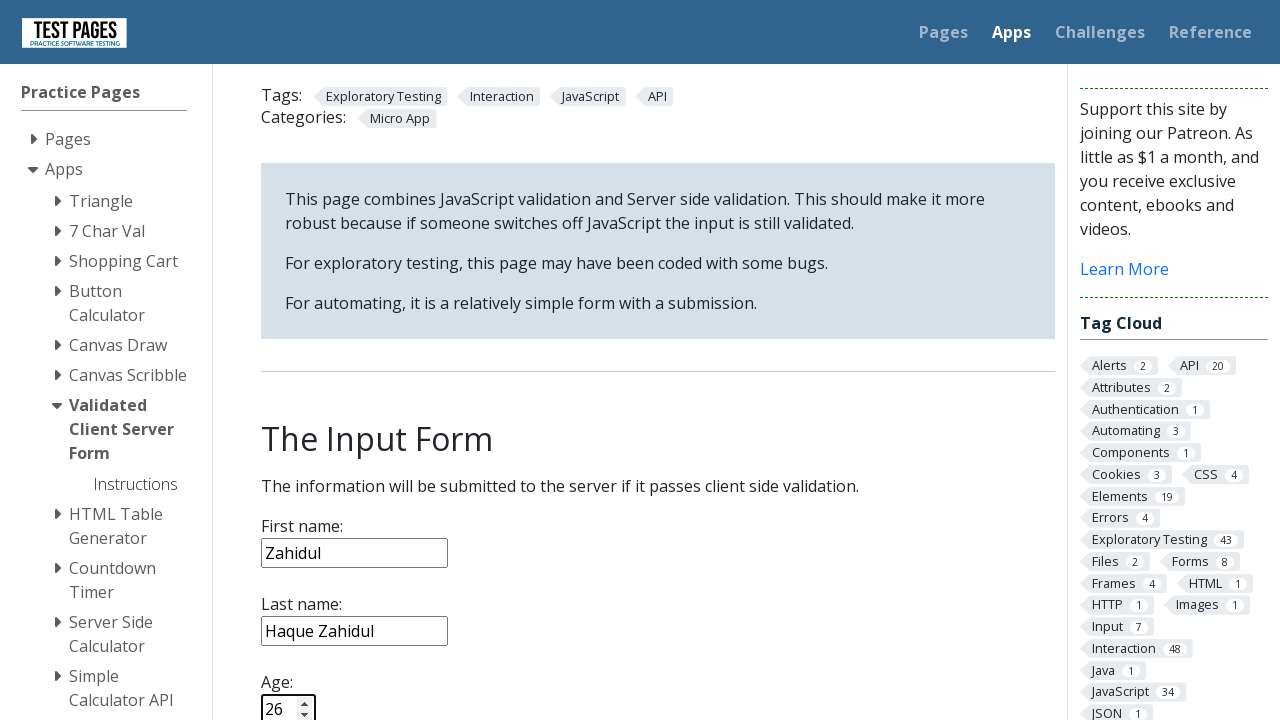

Filled notes field with 'First_Project' on textarea#notes
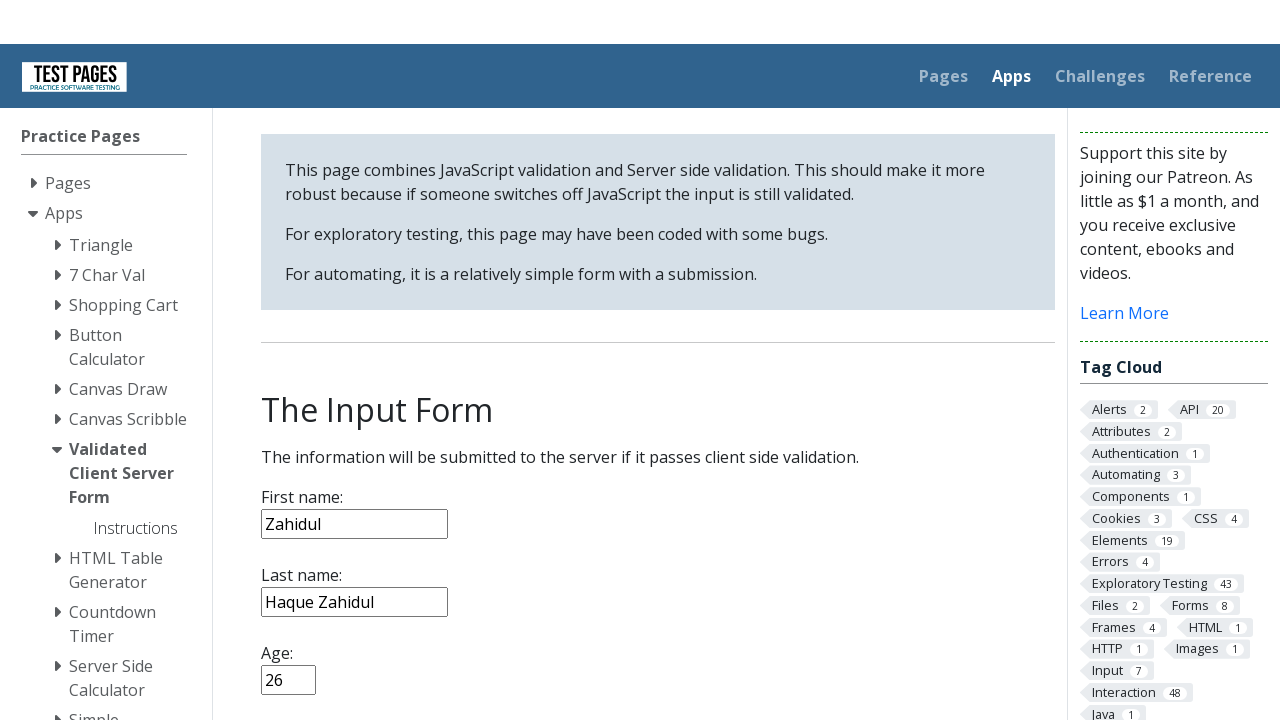

Clicked submit button to submit the form at (296, 368) on input[type='submit']
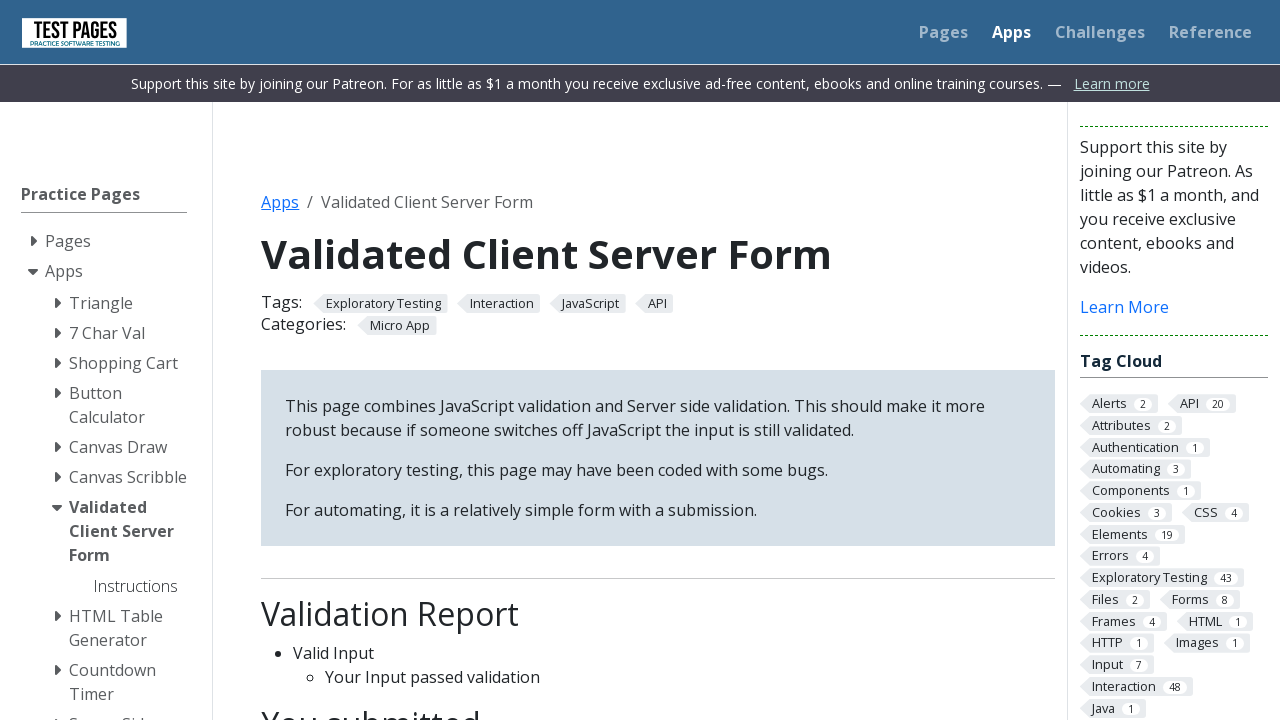

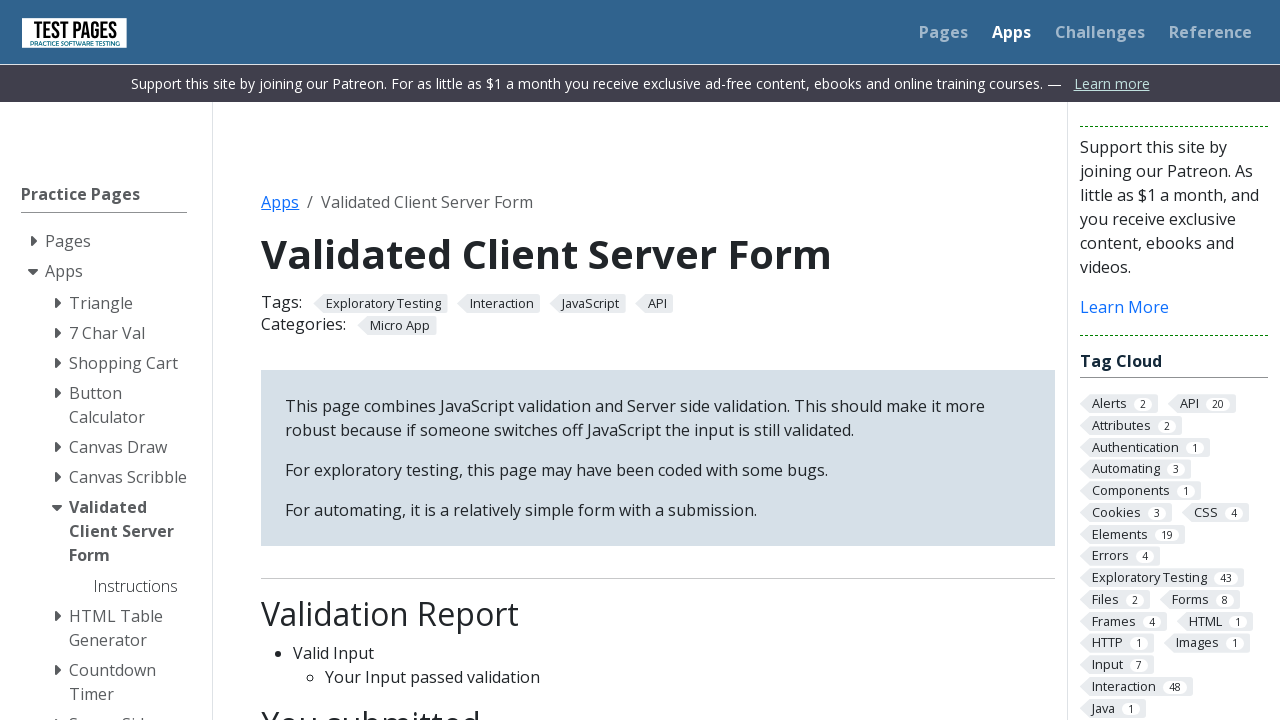